Navigates to softleo.com website pages to verify they load correctly. The test visits the homepage and then navigates to a blog article page.

Starting URL: https://www.softleo.com/

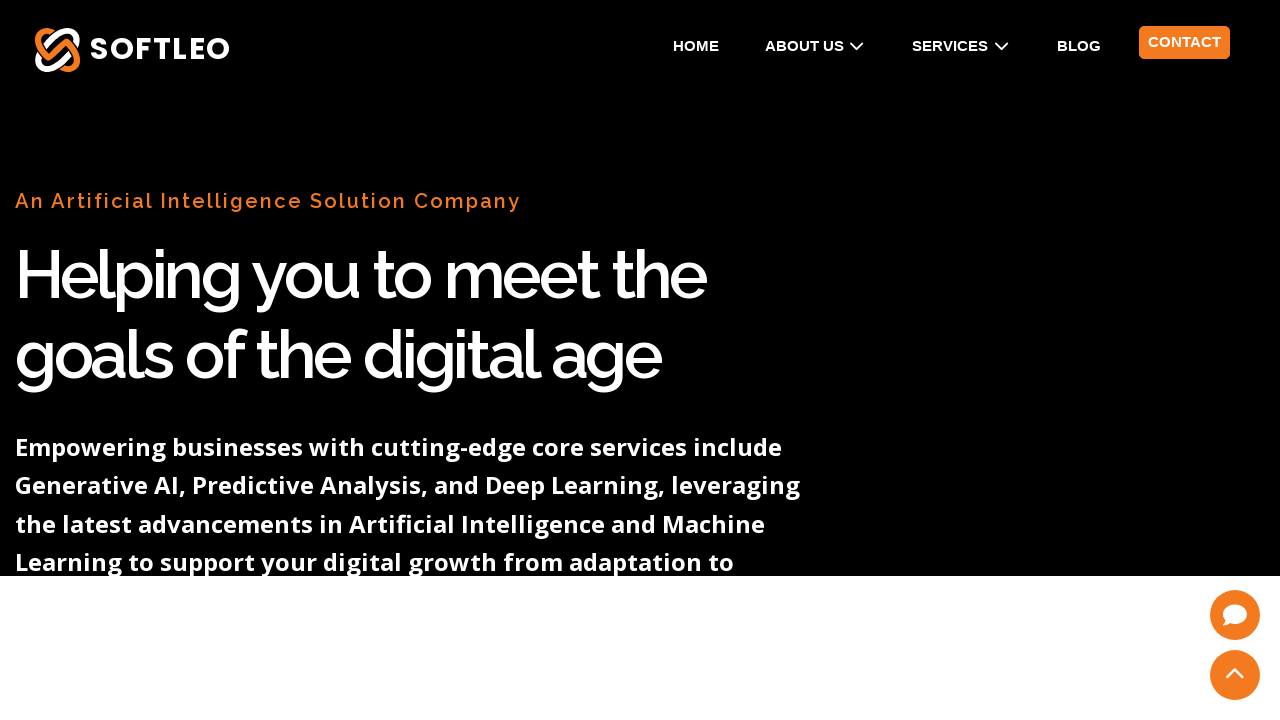

Homepage loaded and DOM content ready
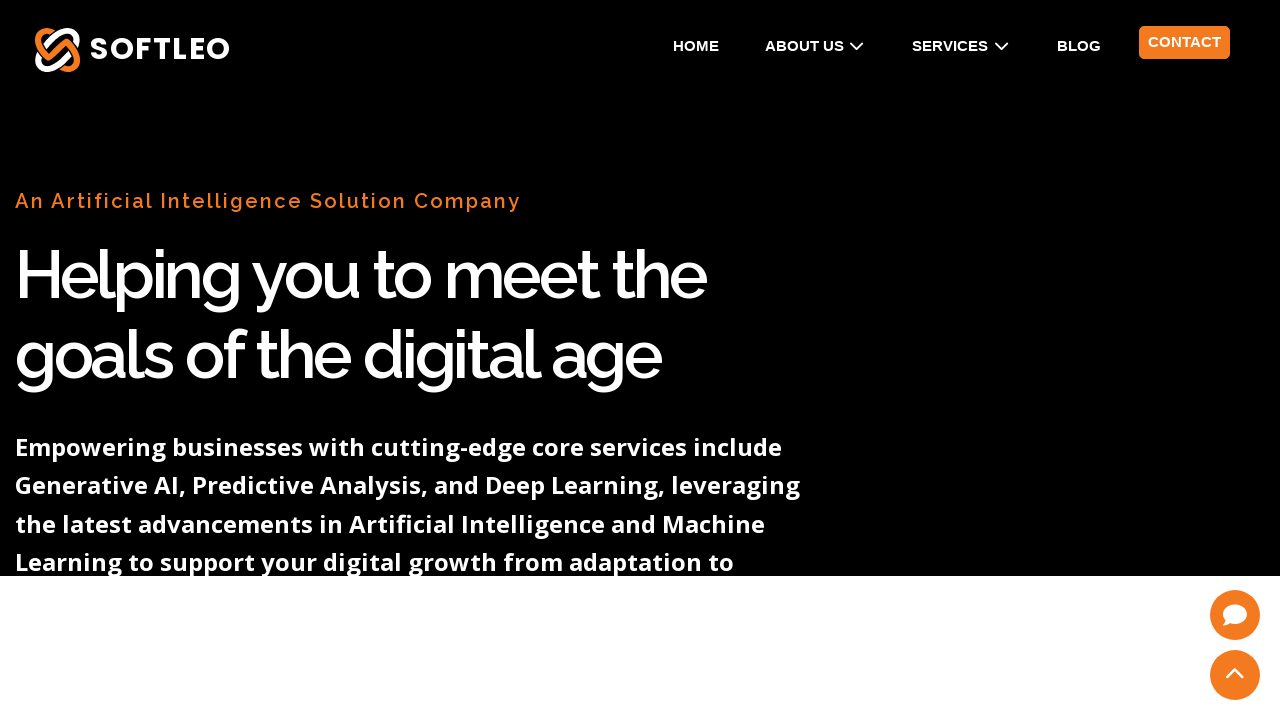

Navigated to blog article page about test automation using Playwright
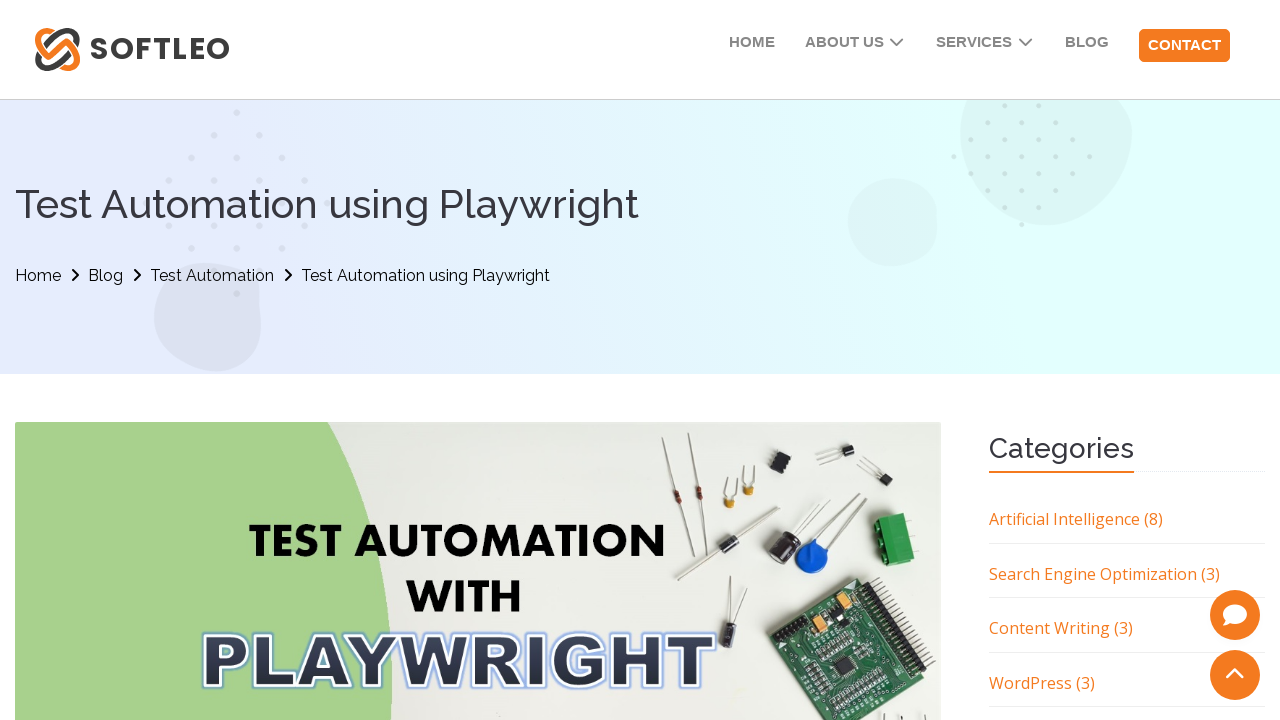

Blog article page loaded and DOM content ready
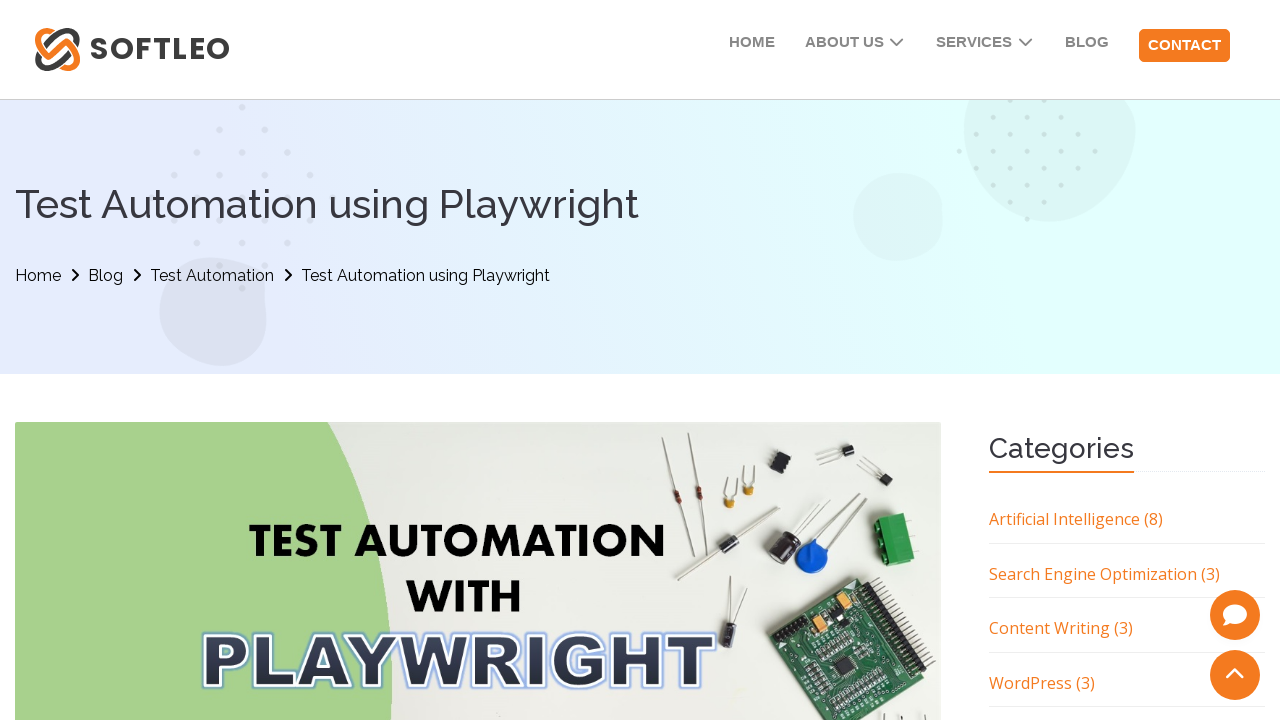

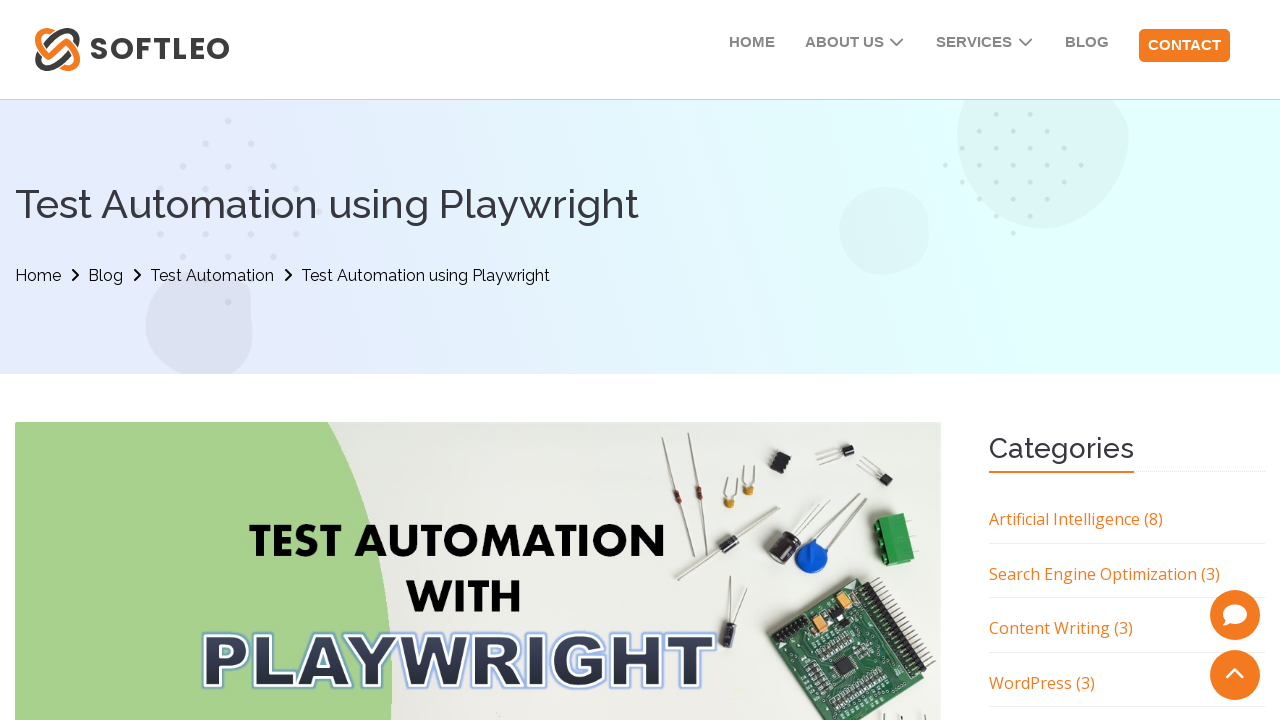